Tests JavaScript alert functionality by triggering an alert, verifying its text, accepting it, and checking the result message

Starting URL: https://the-internet.herokuapp.com/javascript_alerts

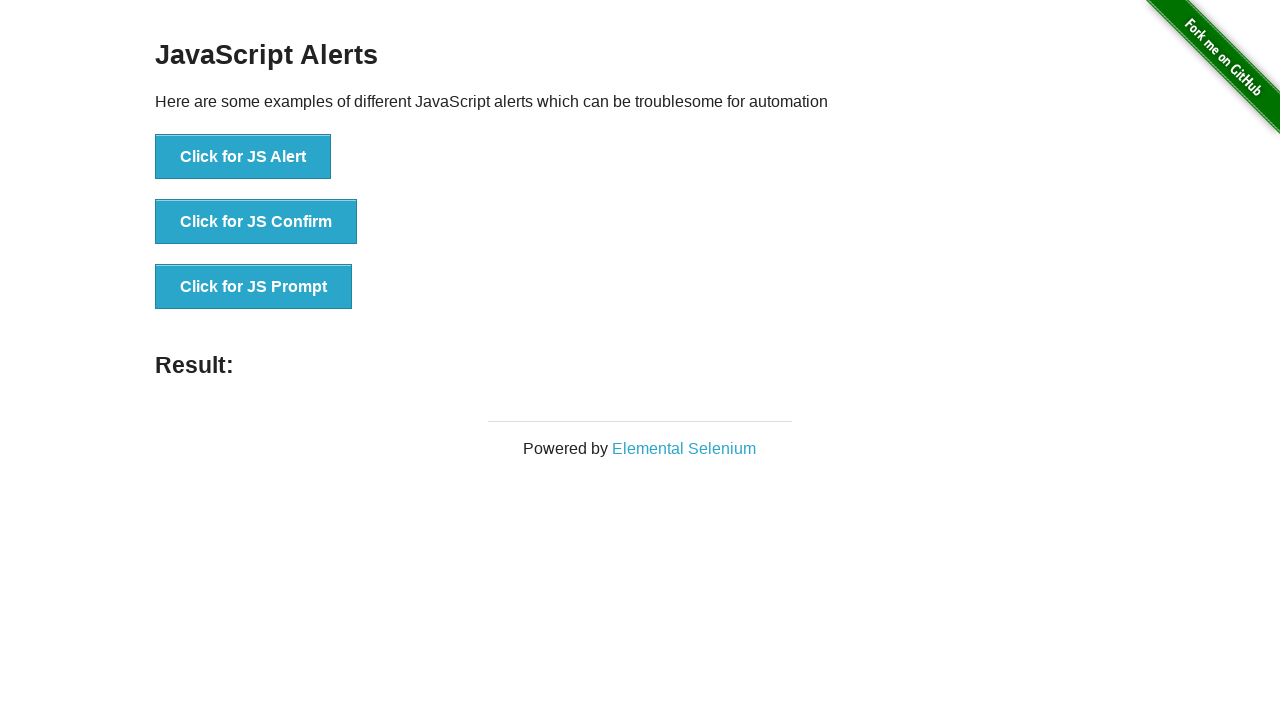

Navigated to JavaScript alerts test page
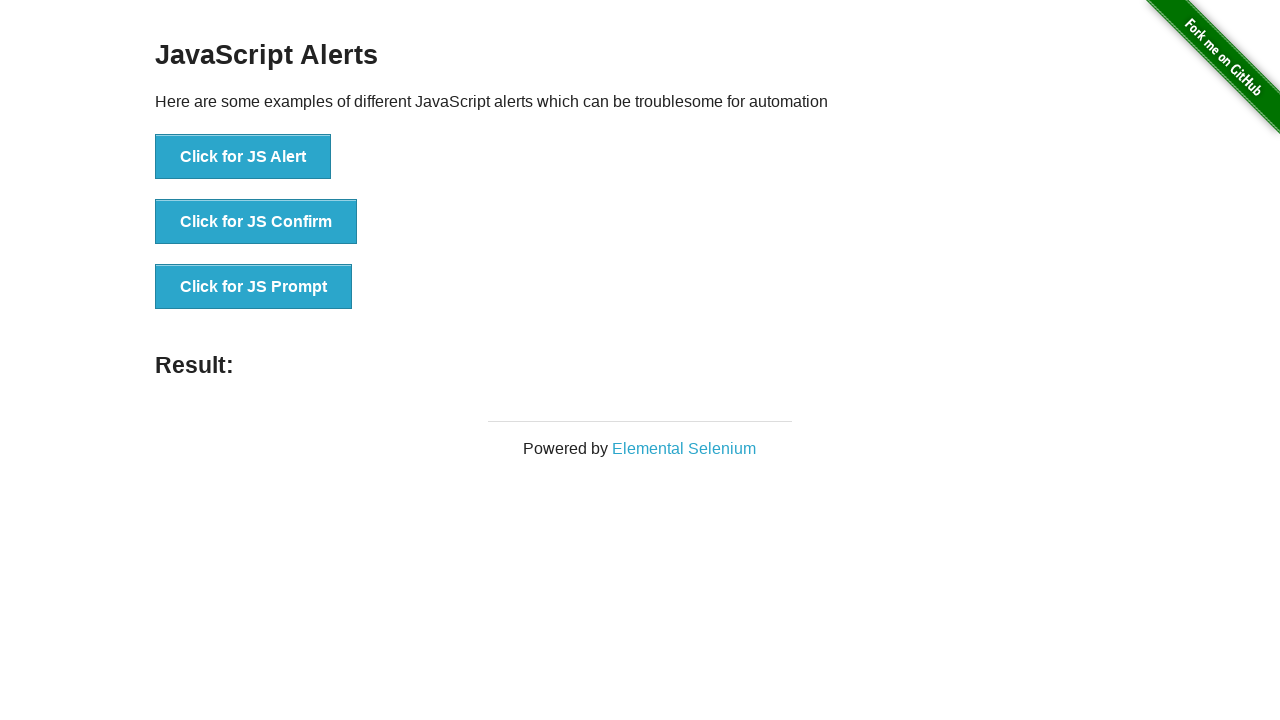

Clicked button to trigger JavaScript alert at (243, 157) on xpath=//button[contains(@onclick,'jsAlert')]
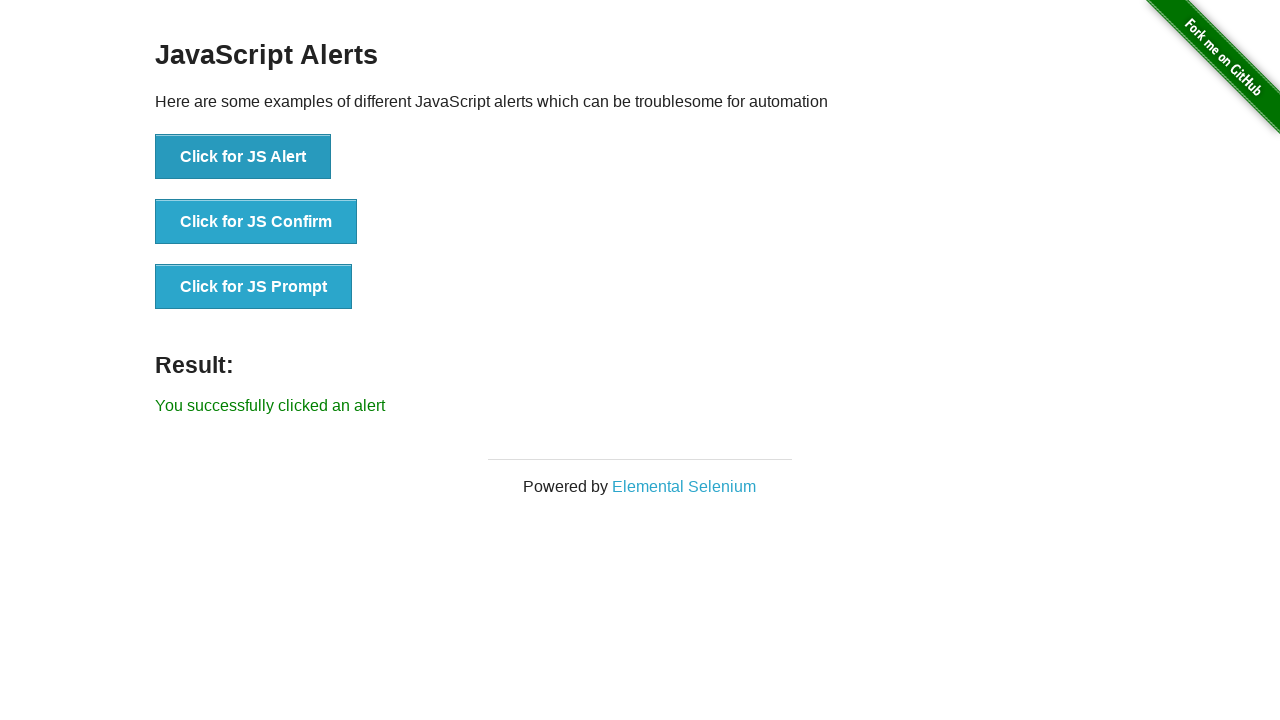

Set up dialog handler to accept alert
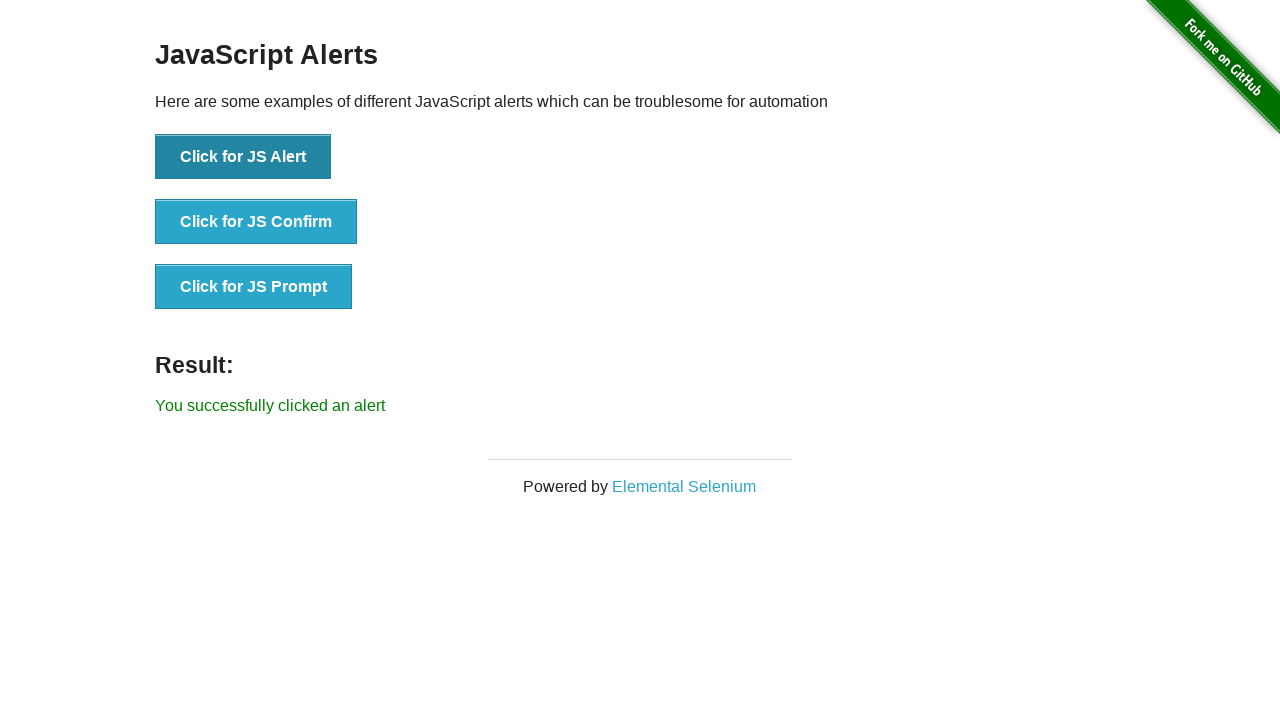

Result message element appeared after accepting alert
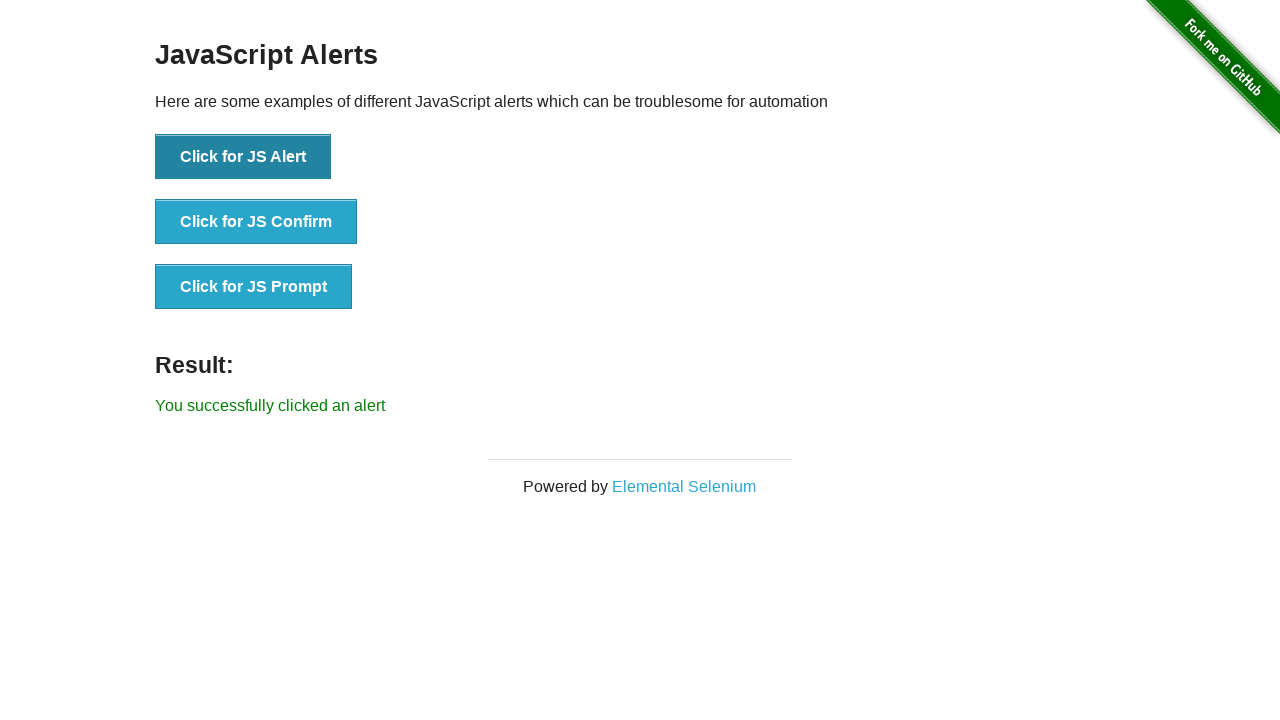

Retrieved result text from page
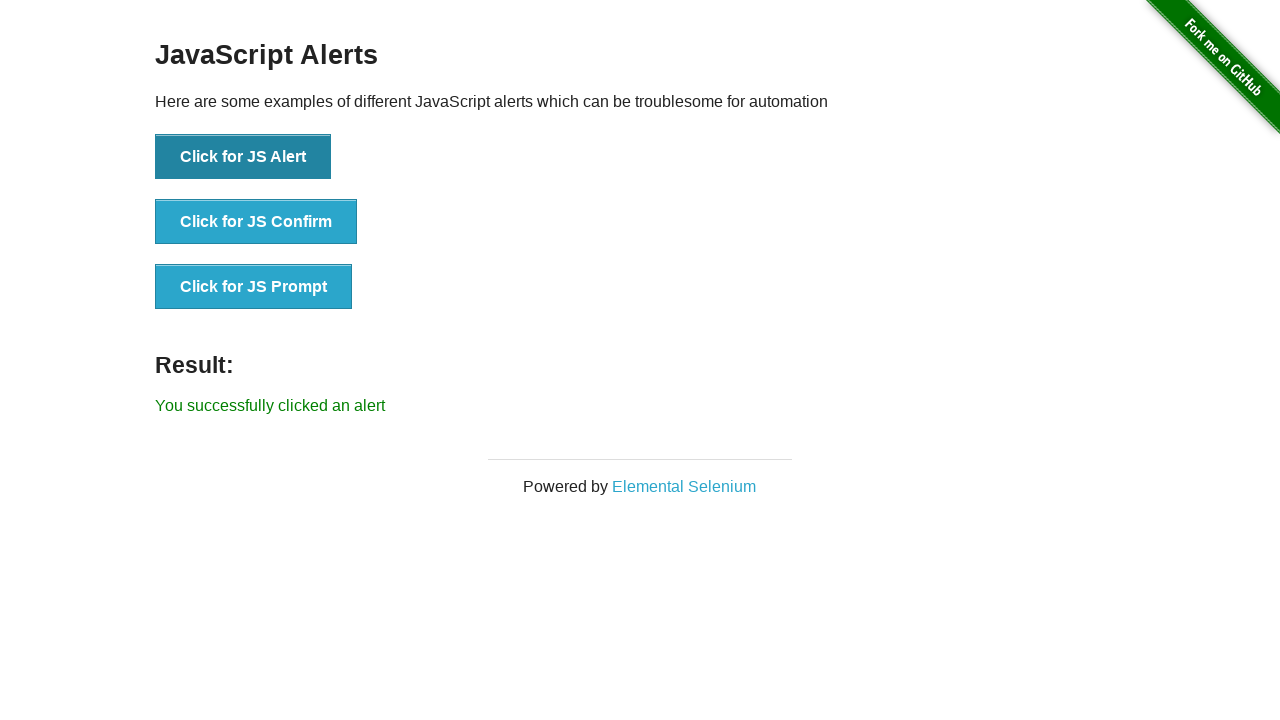

Verified result text matches expected message: 'You successfully clicked an alert'
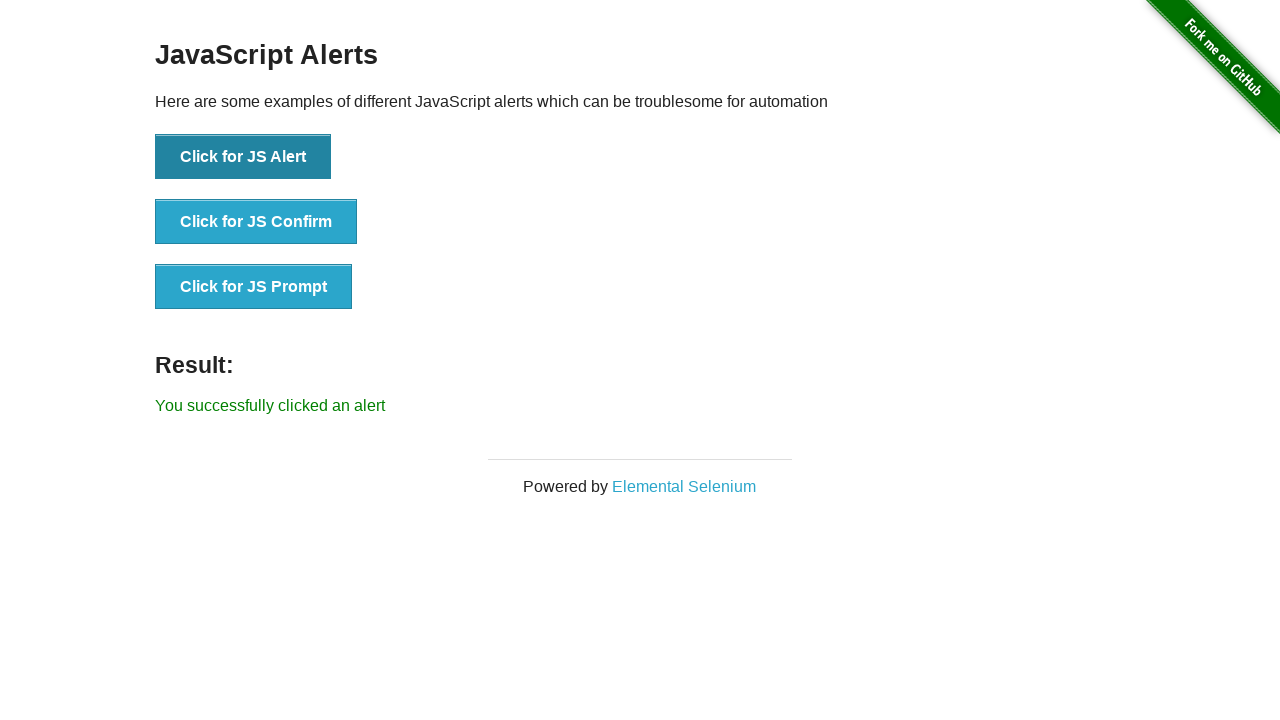

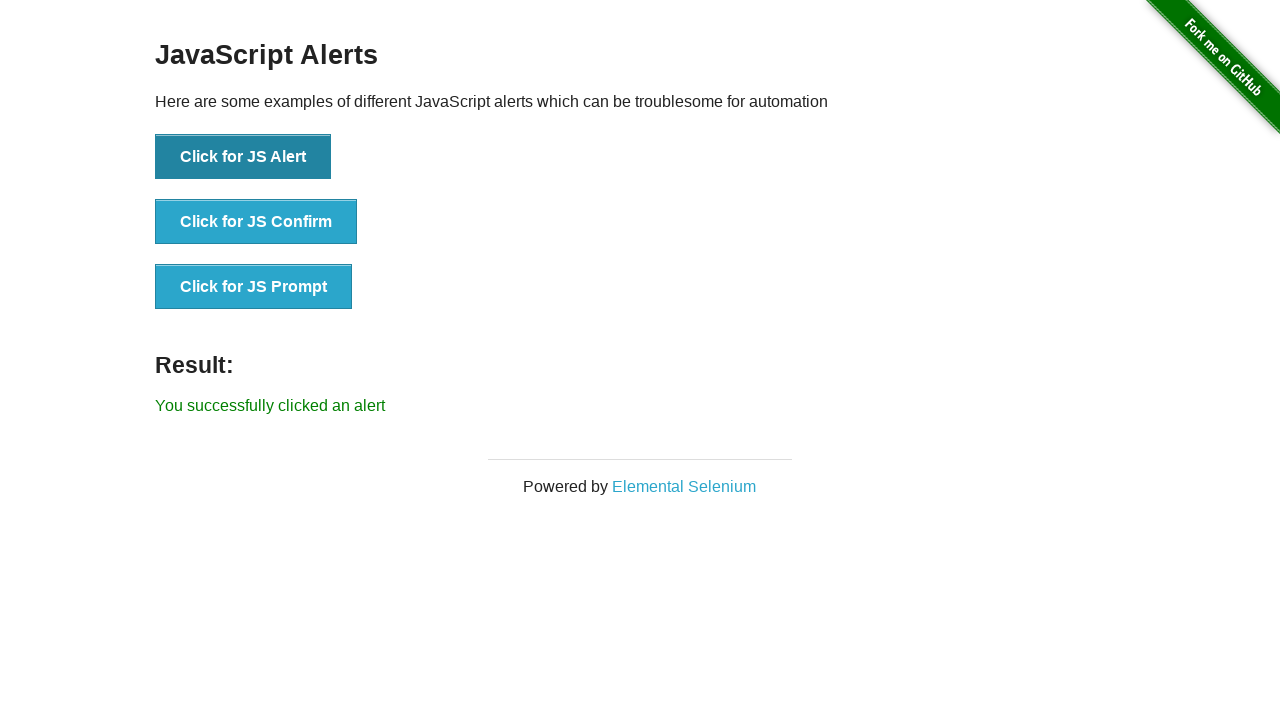